Tests accepting a JavaScript alert by clicking the first button, accepting the alert popup, and verifying the success message is displayed.

Starting URL: https://testcenter.techproeducation.com/index.php?page=javascript-alerts

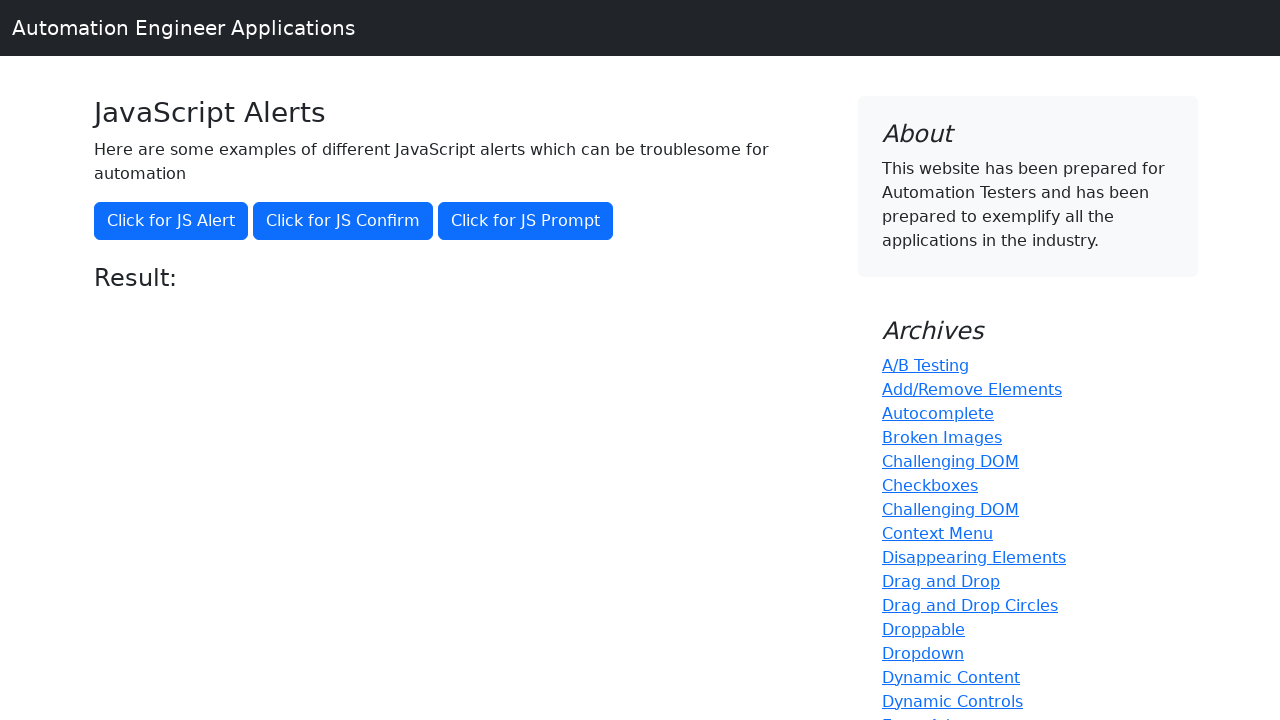

Clicked the first button to trigger JavaScript alert at (171, 221) on (//button)[1]
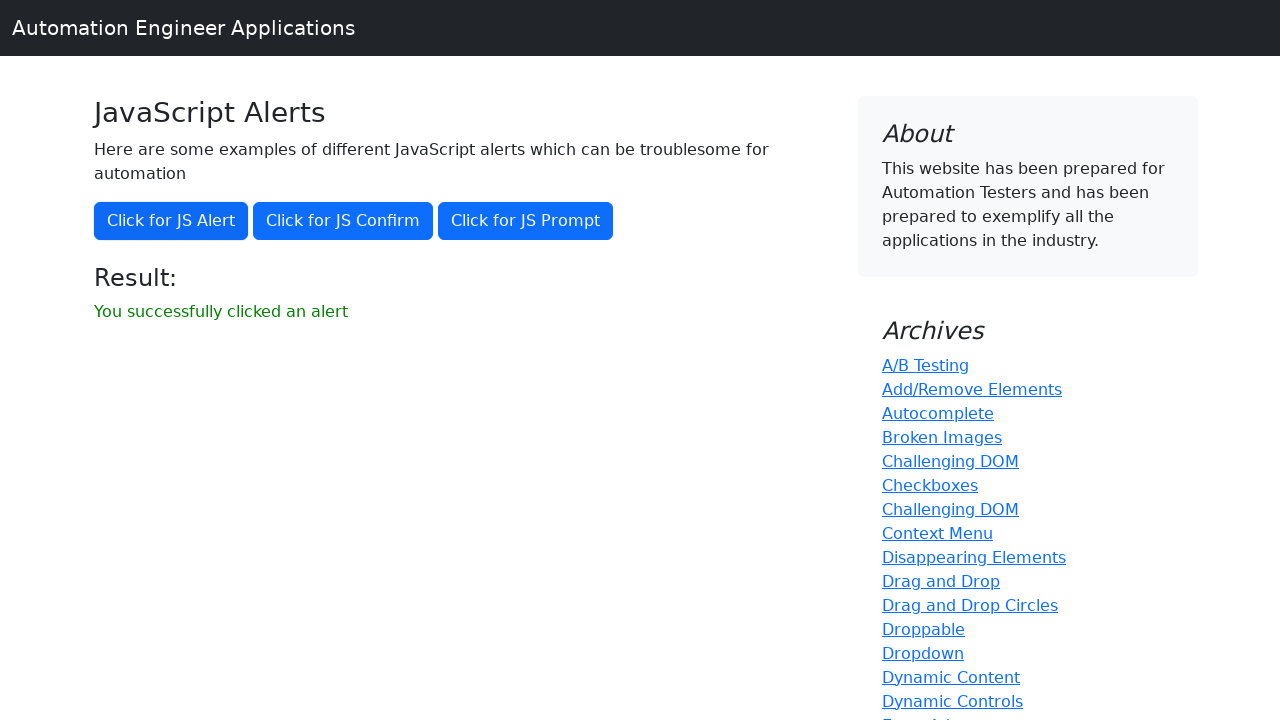

Set up dialog handler to accept alert popup
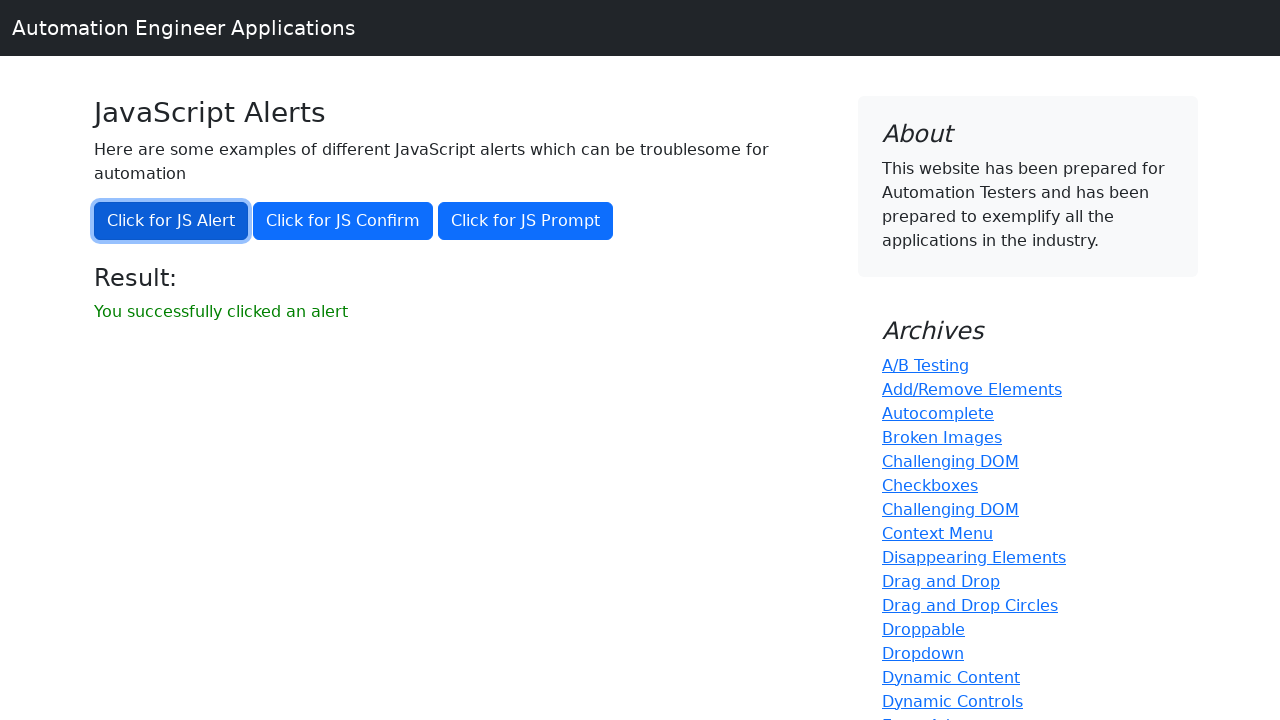

Located the result message element
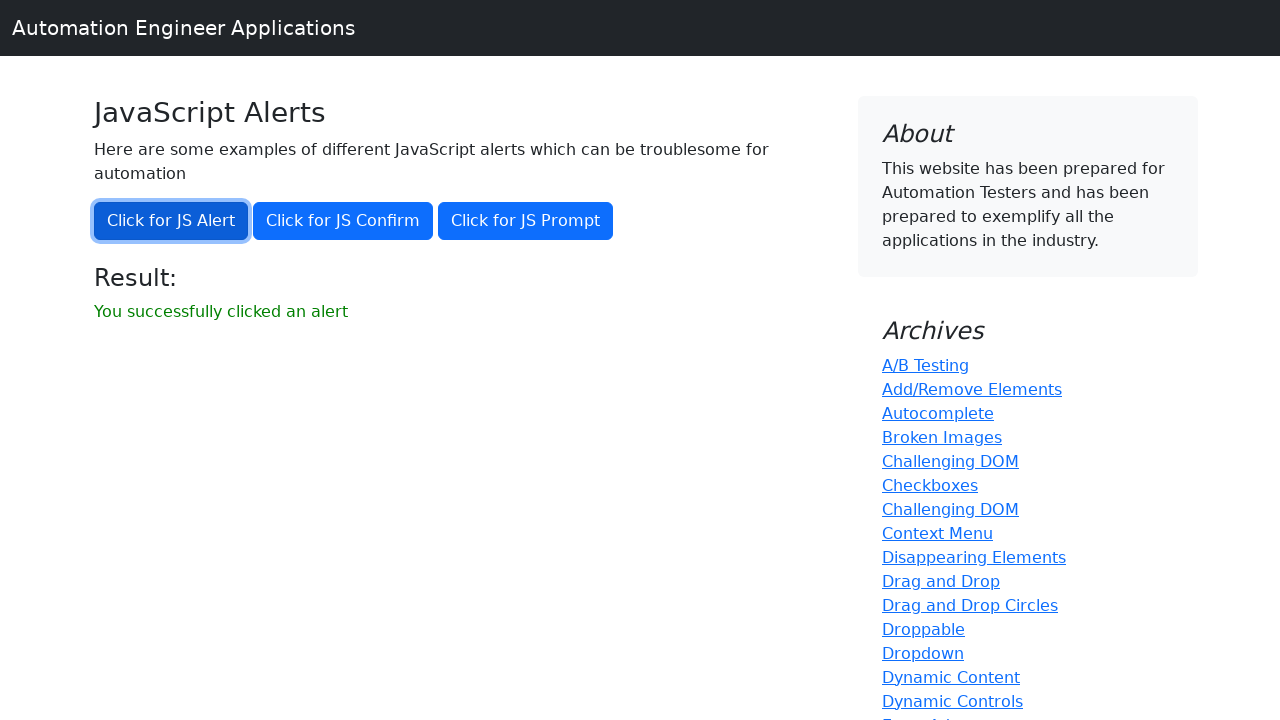

Waited for result message to appear
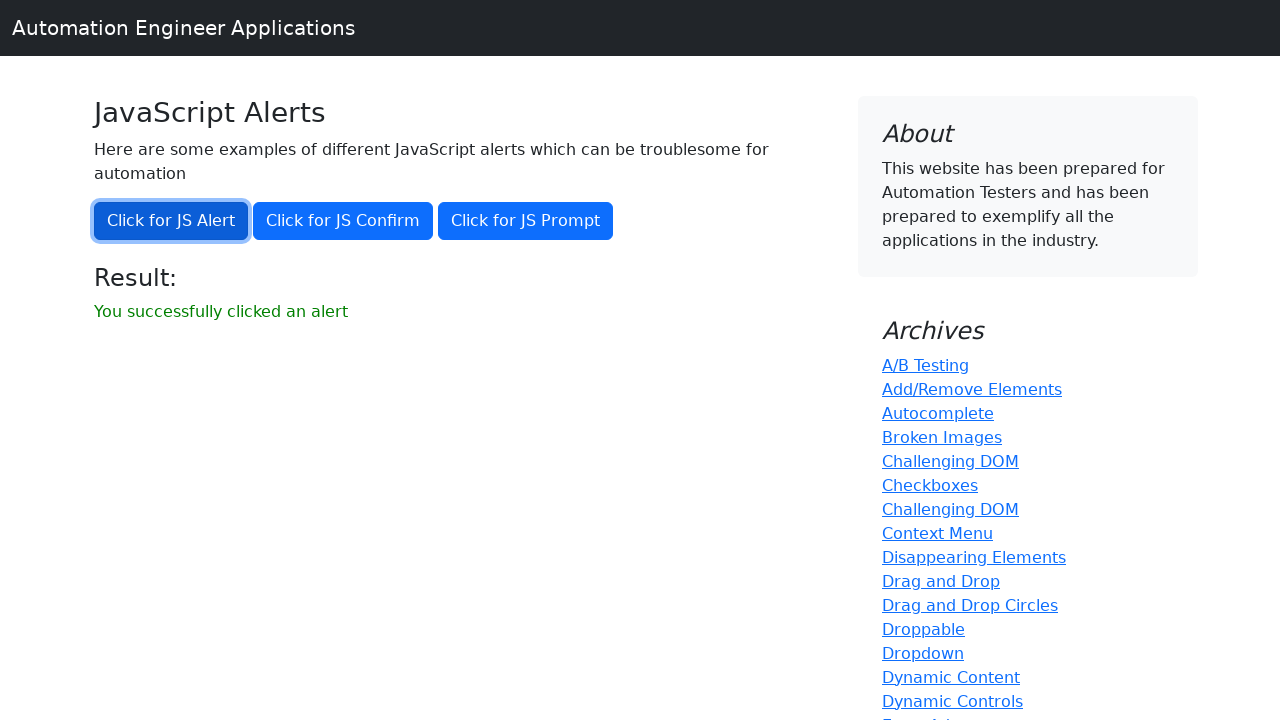

Verified success message 'You successfully clicked an alert' is displayed
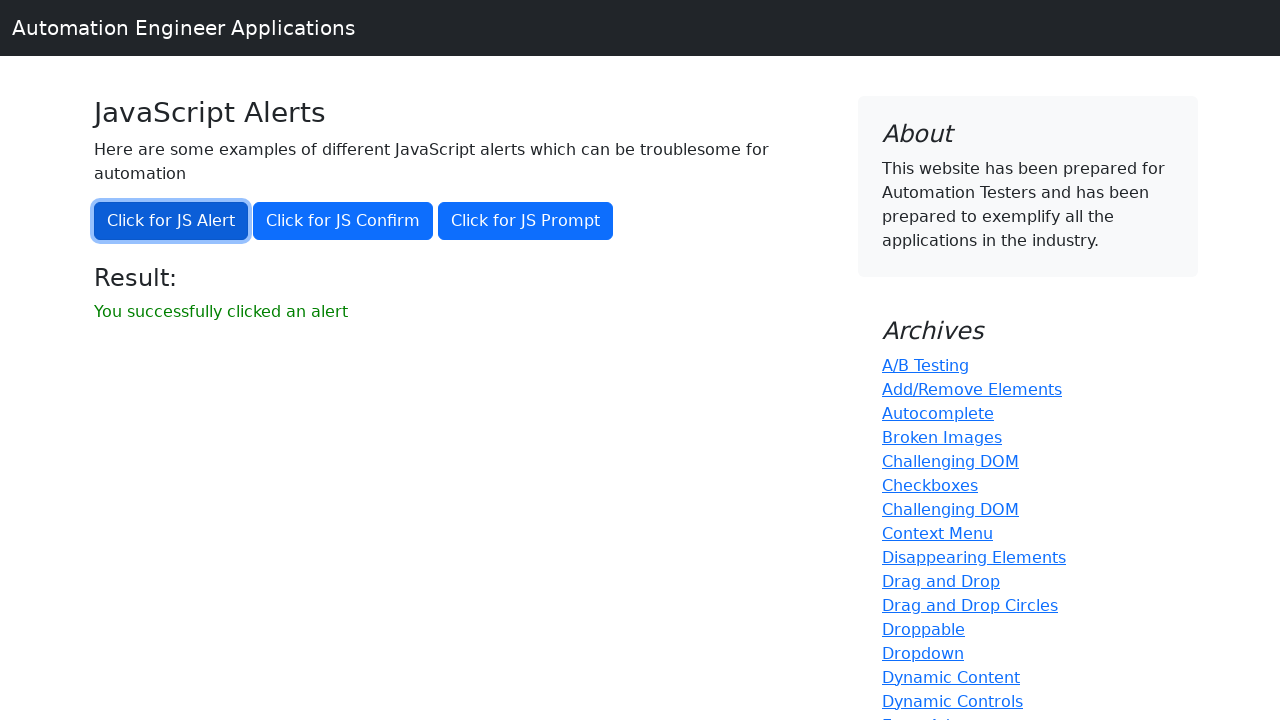

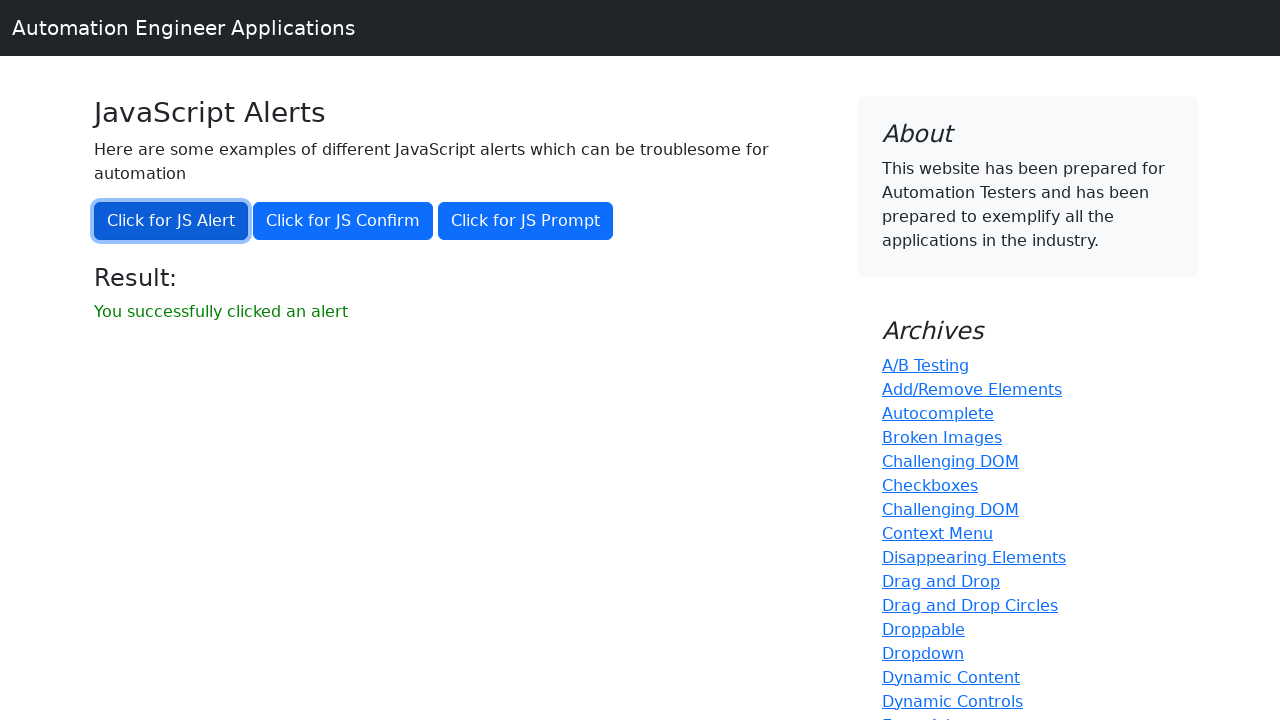